Basic browser test that navigates to a blogspot page and verifies it loads successfully by maximizing the window.

Starting URL: http://www.omayo.blogspot.com

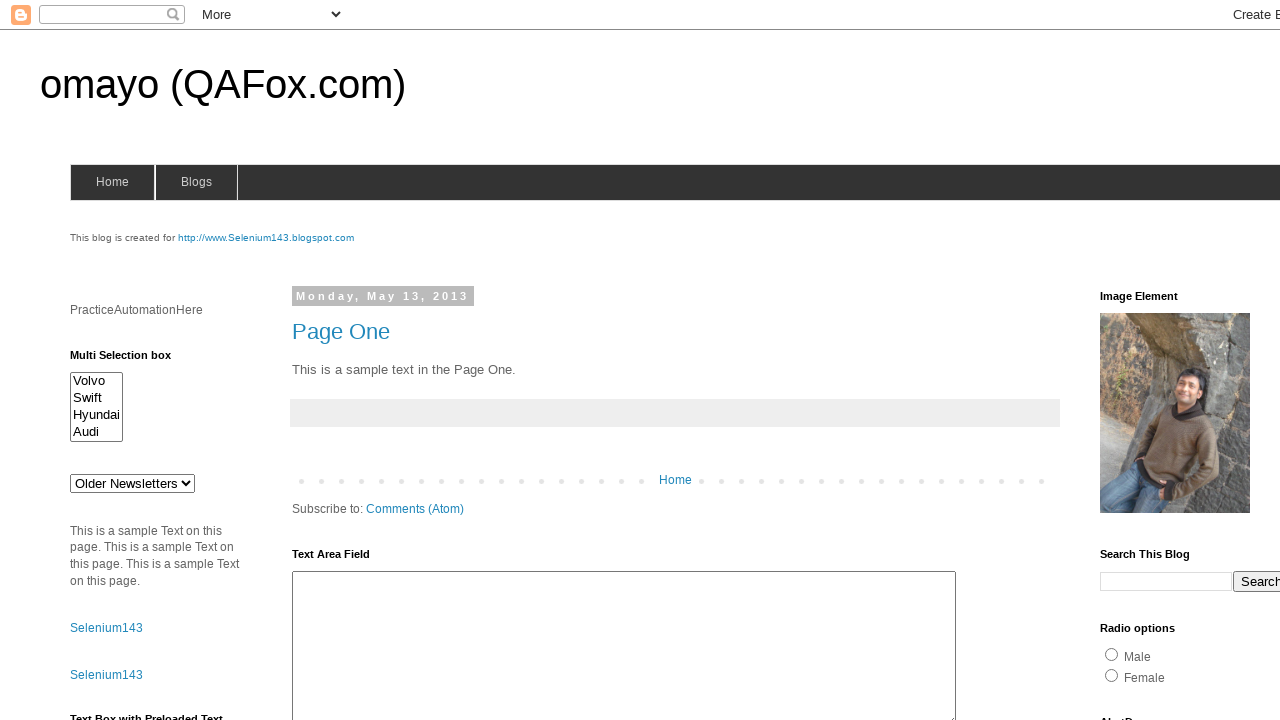

Set viewport size to 1920x1080 to maximize window
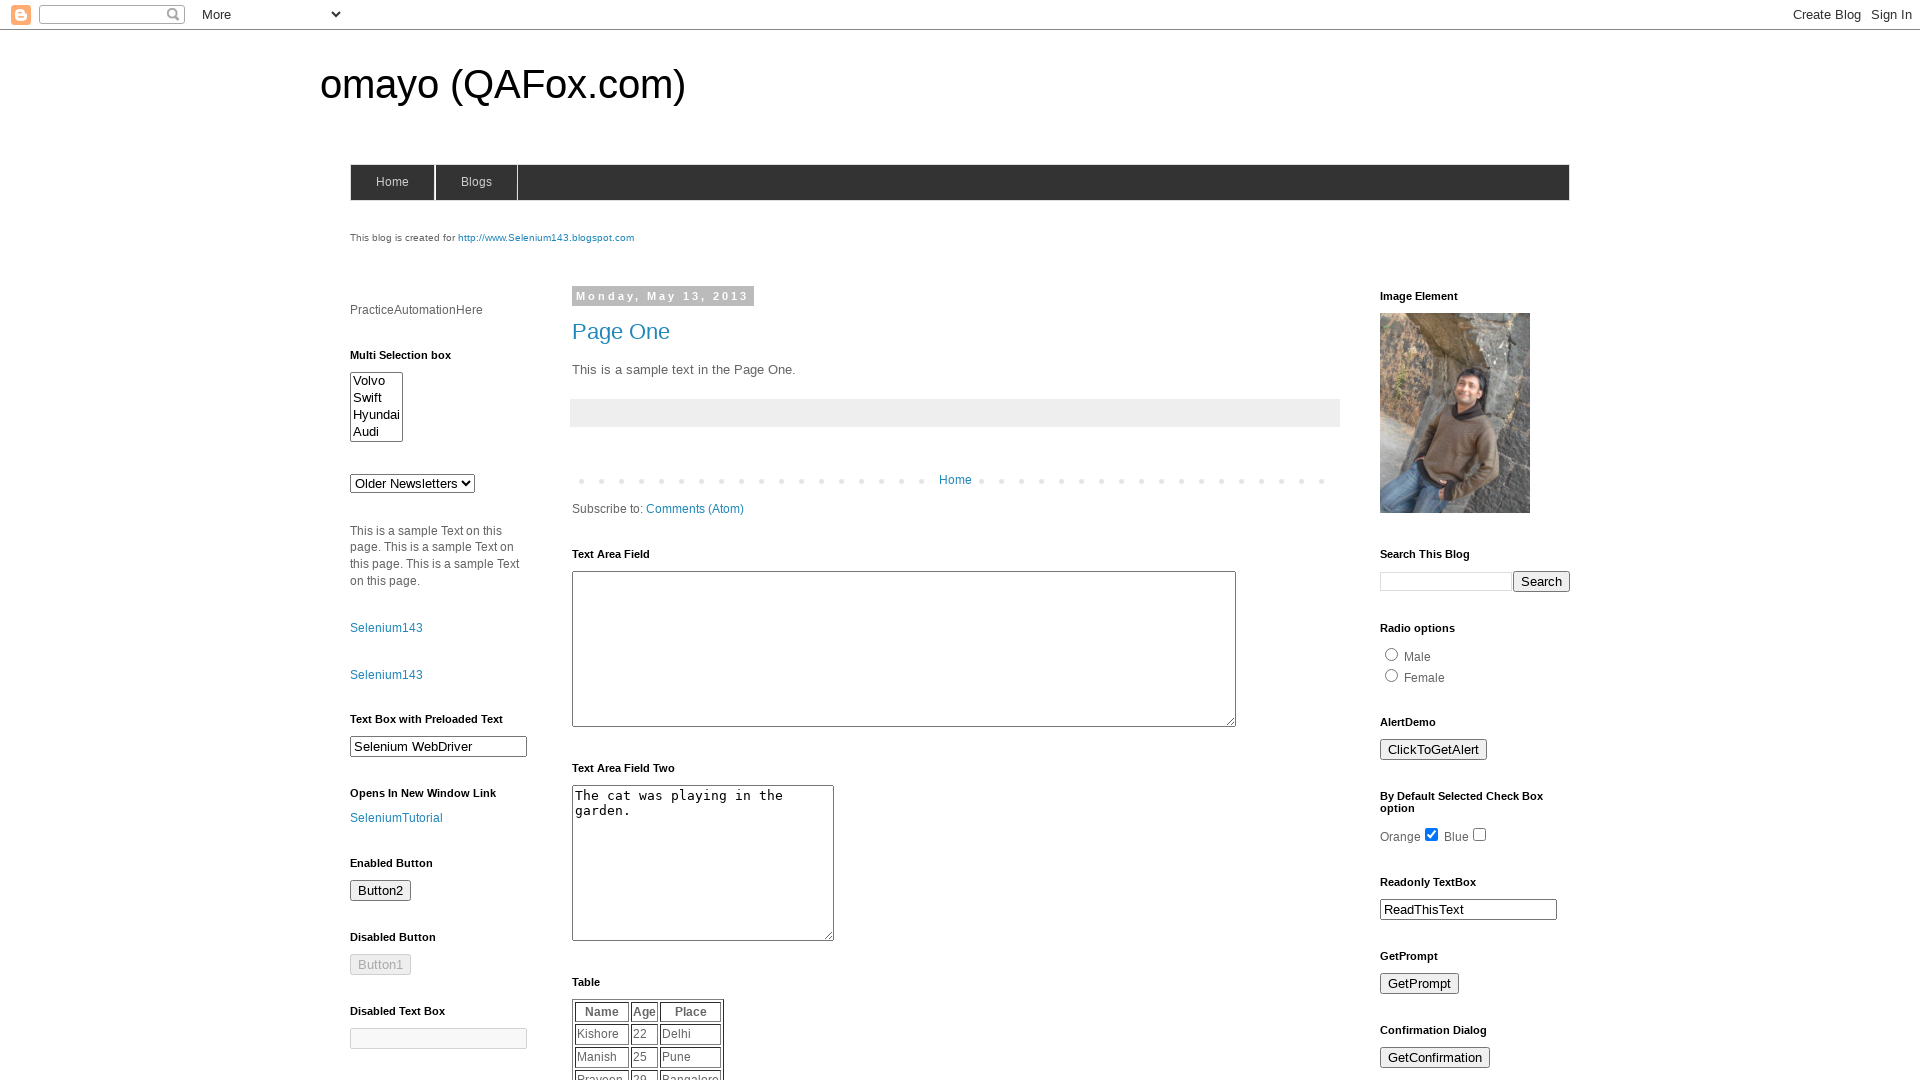

Waited for page to load (domcontentloaded state)
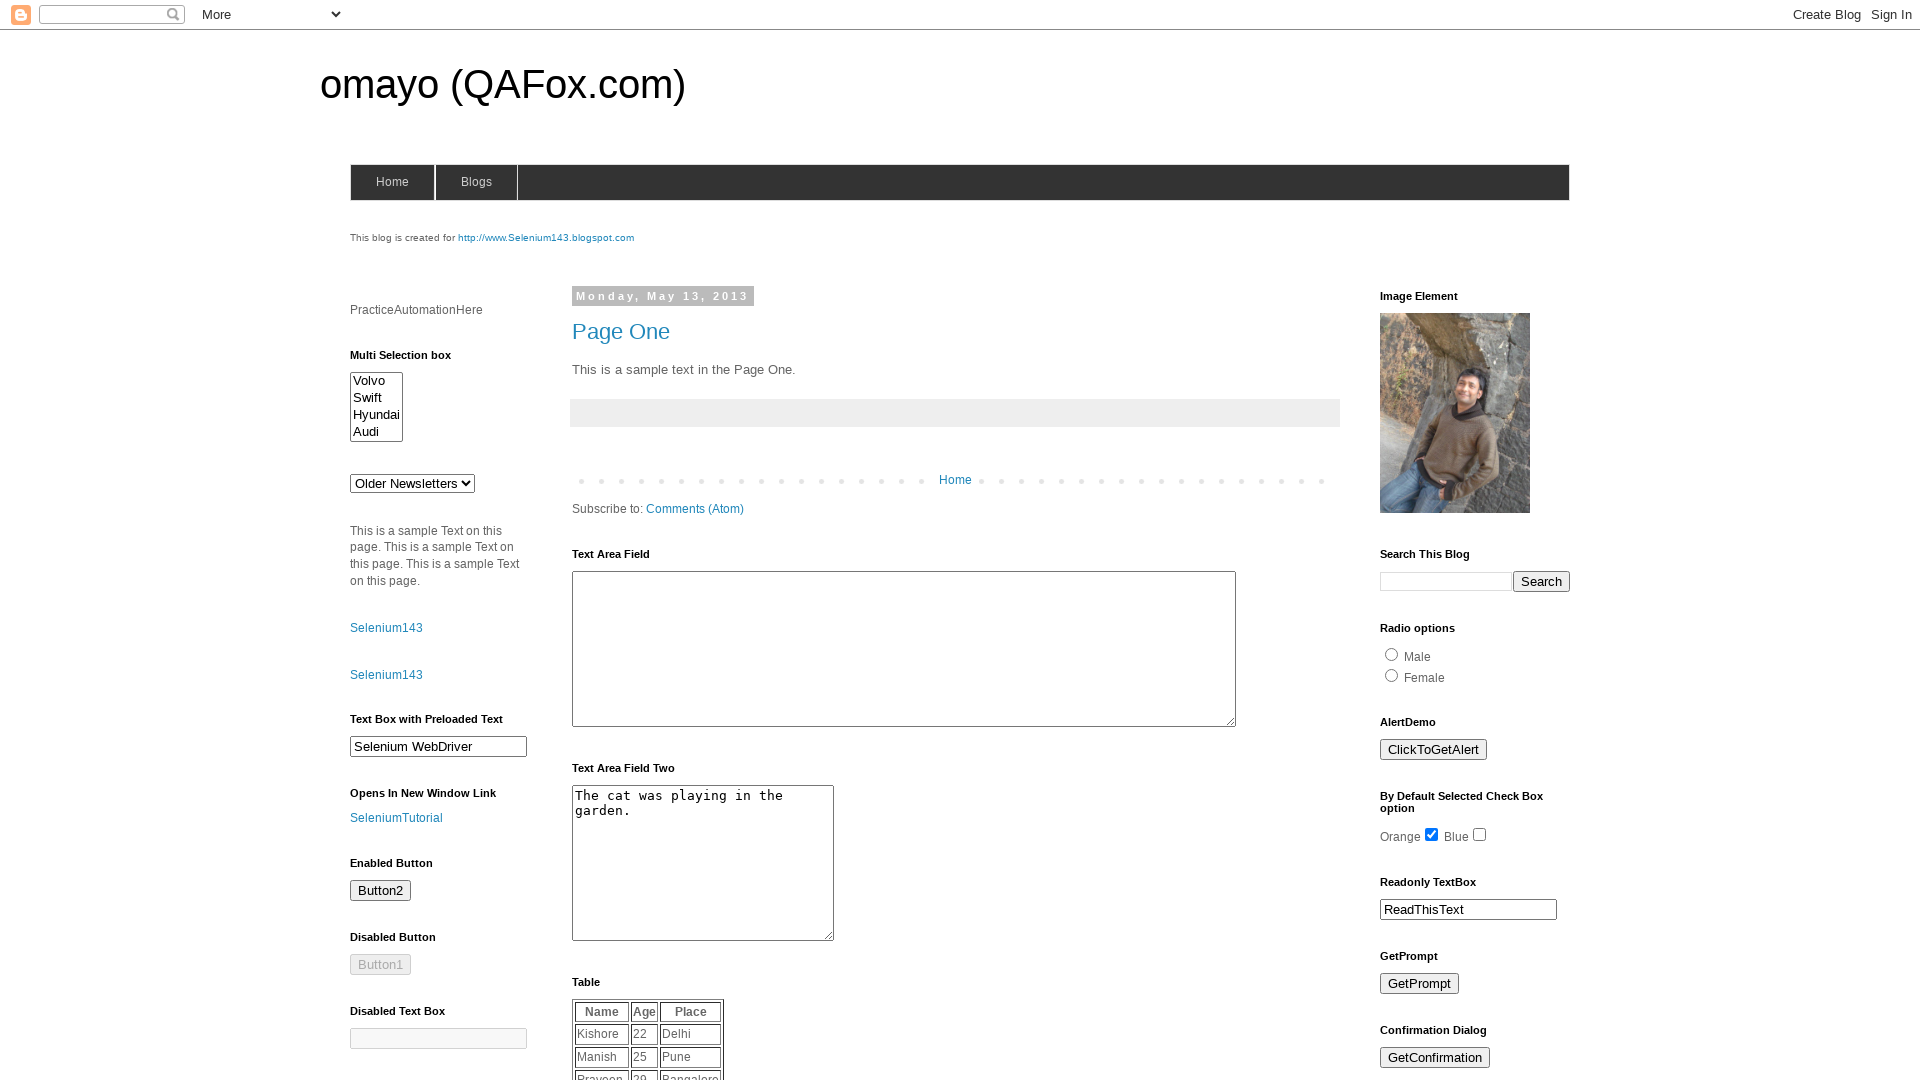

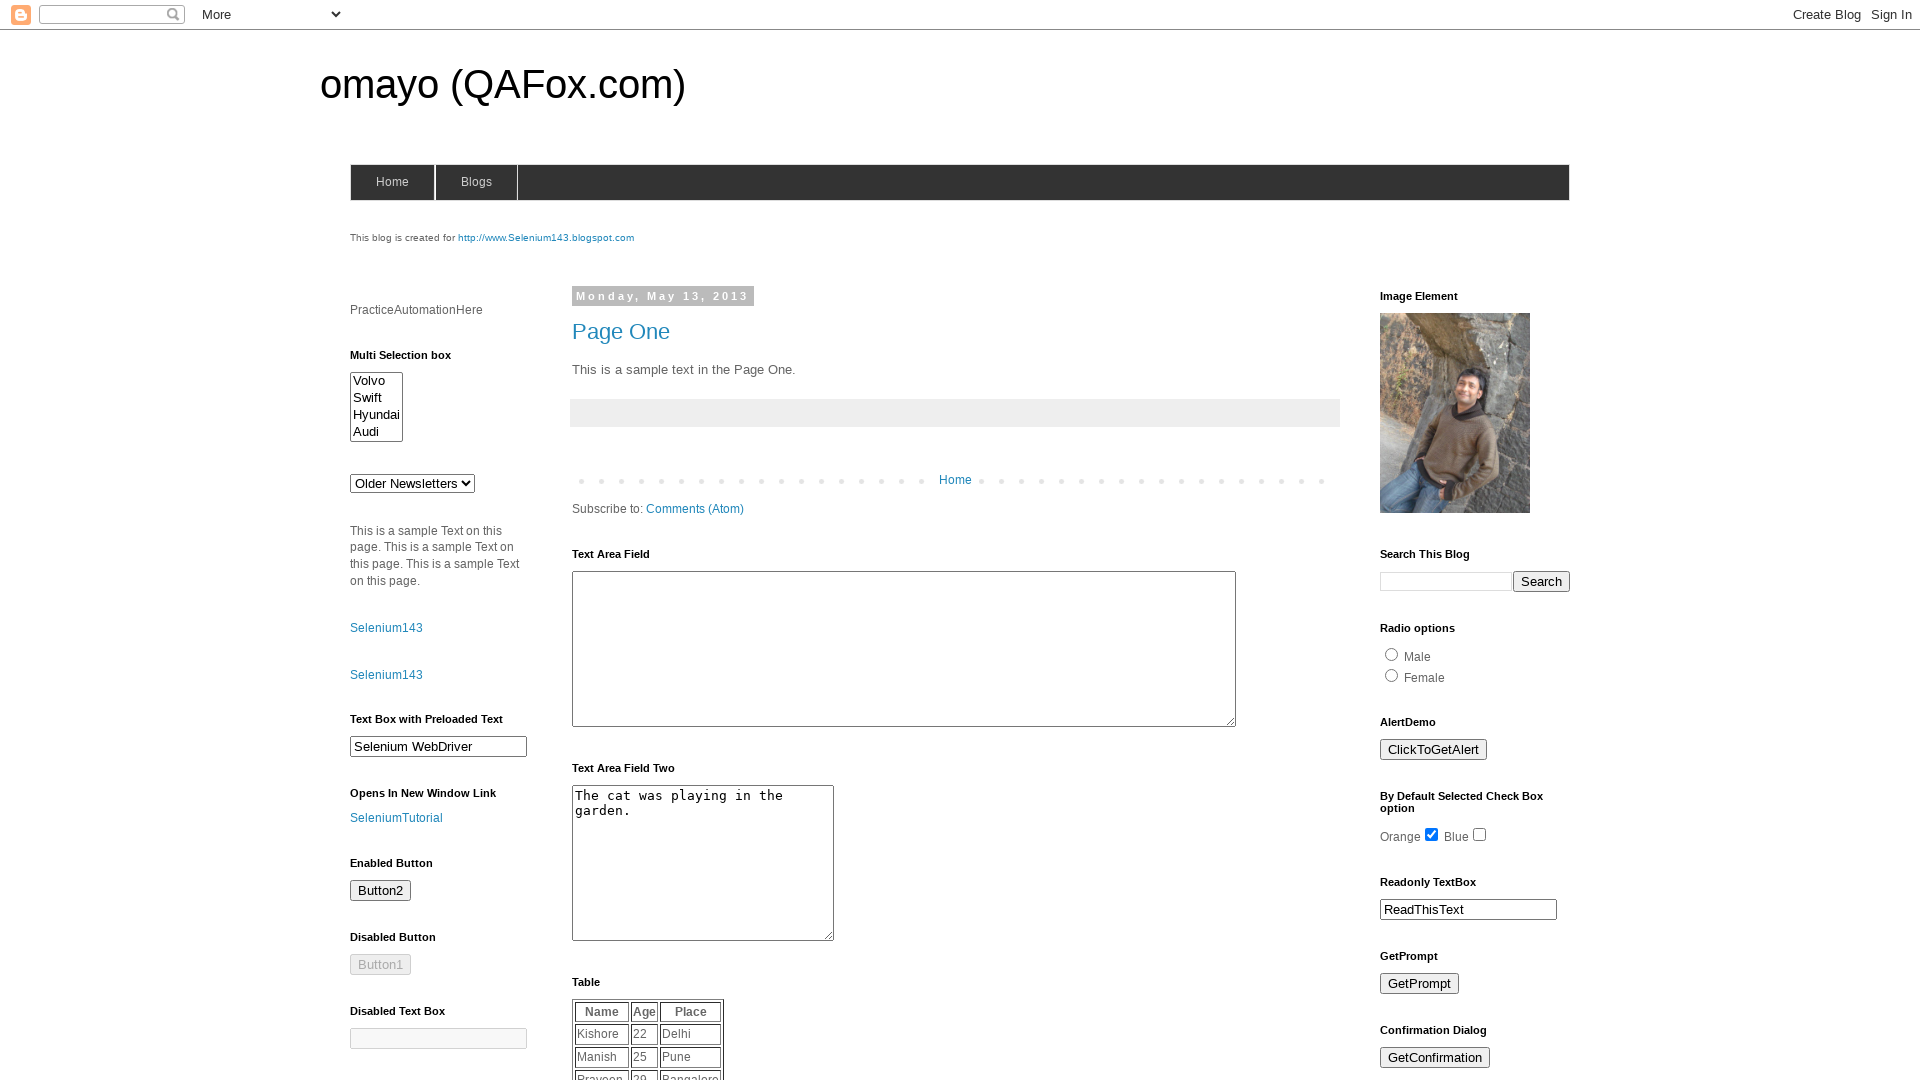